Navigates to the WebdriverIO homepage and verifies the page title matches the expected value

Starting URL: http://webdriver.io

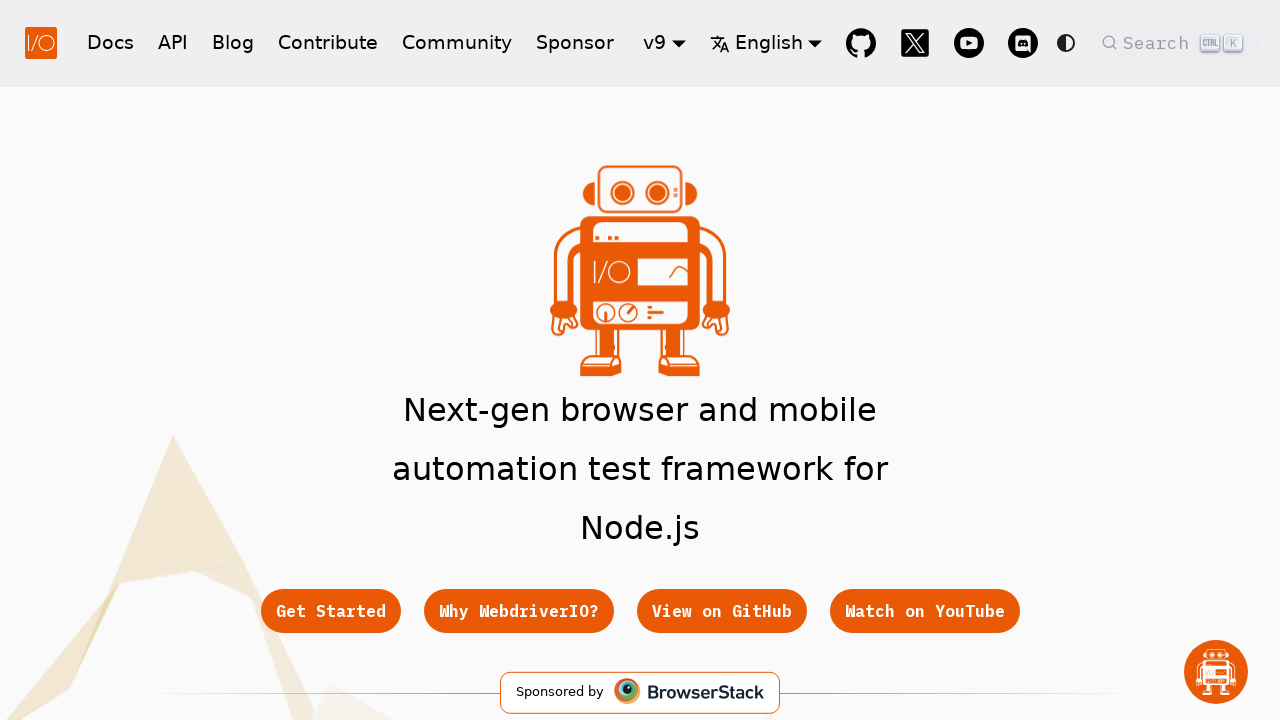

Verified page title matches expected WebdriverIO homepage title
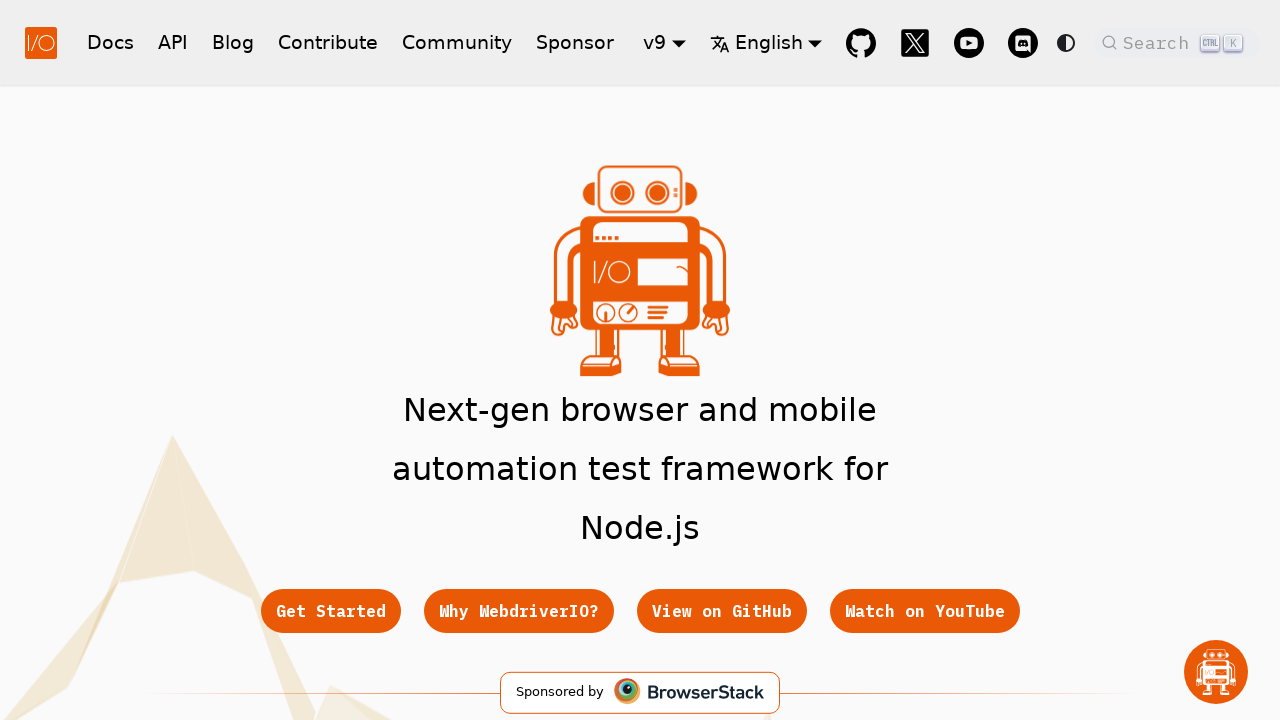

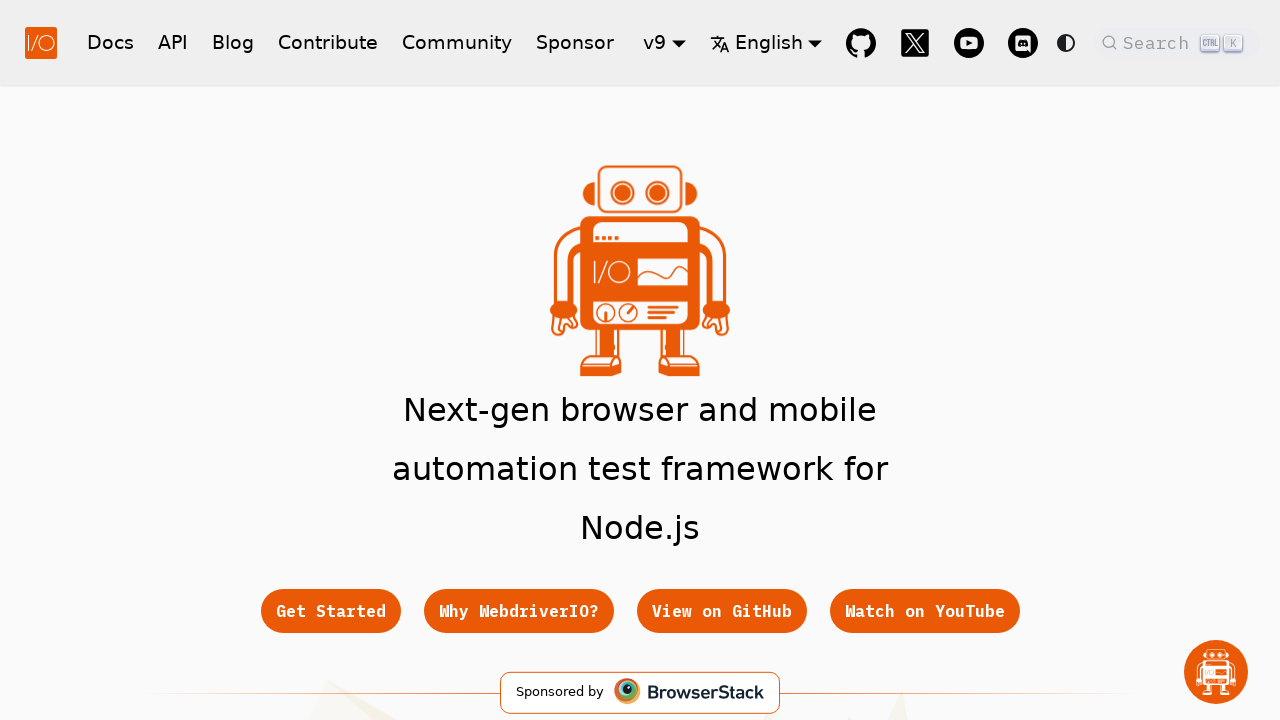